Tests add/remove elements functionality by clicking Add Element button, verifying Delete button appears, clicking Delete, and verifying the page heading remains visible

Starting URL: https://the-internet.herokuapp.com/add_remove_elements/

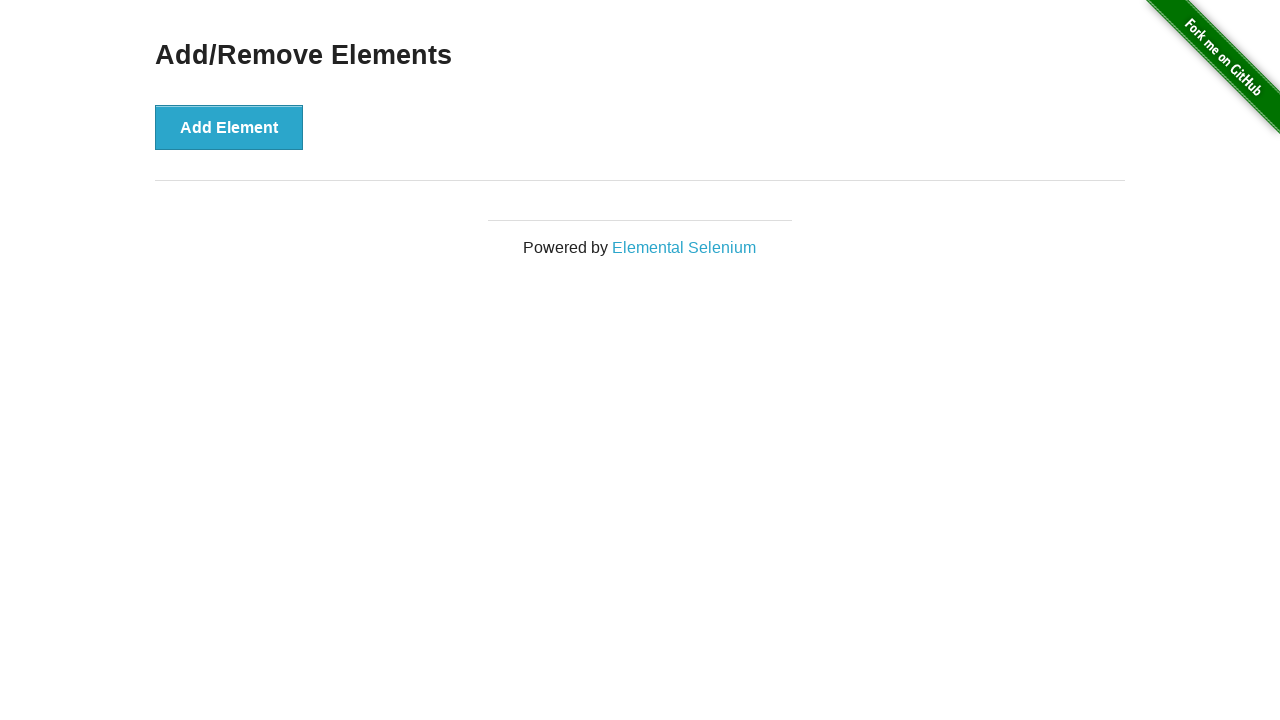

Clicked Add Element button at (229, 127) on xpath=//button[text()='Add Element']
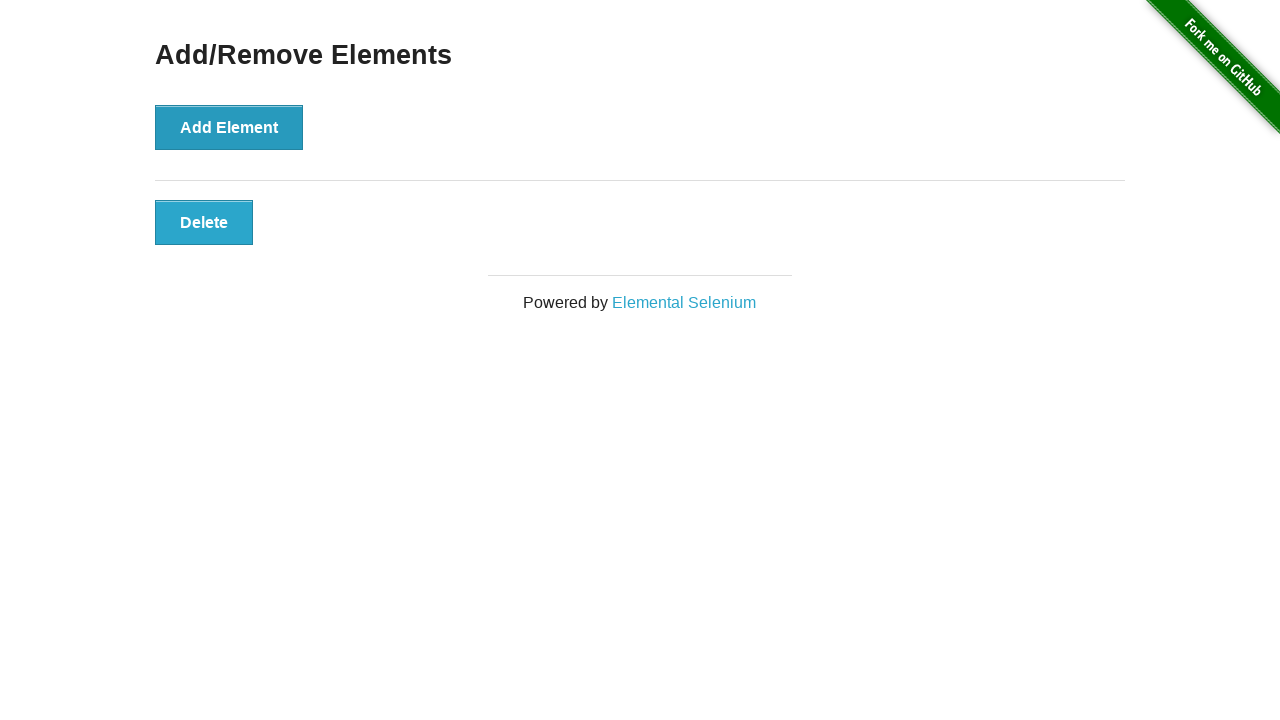

Verified Delete button is visible
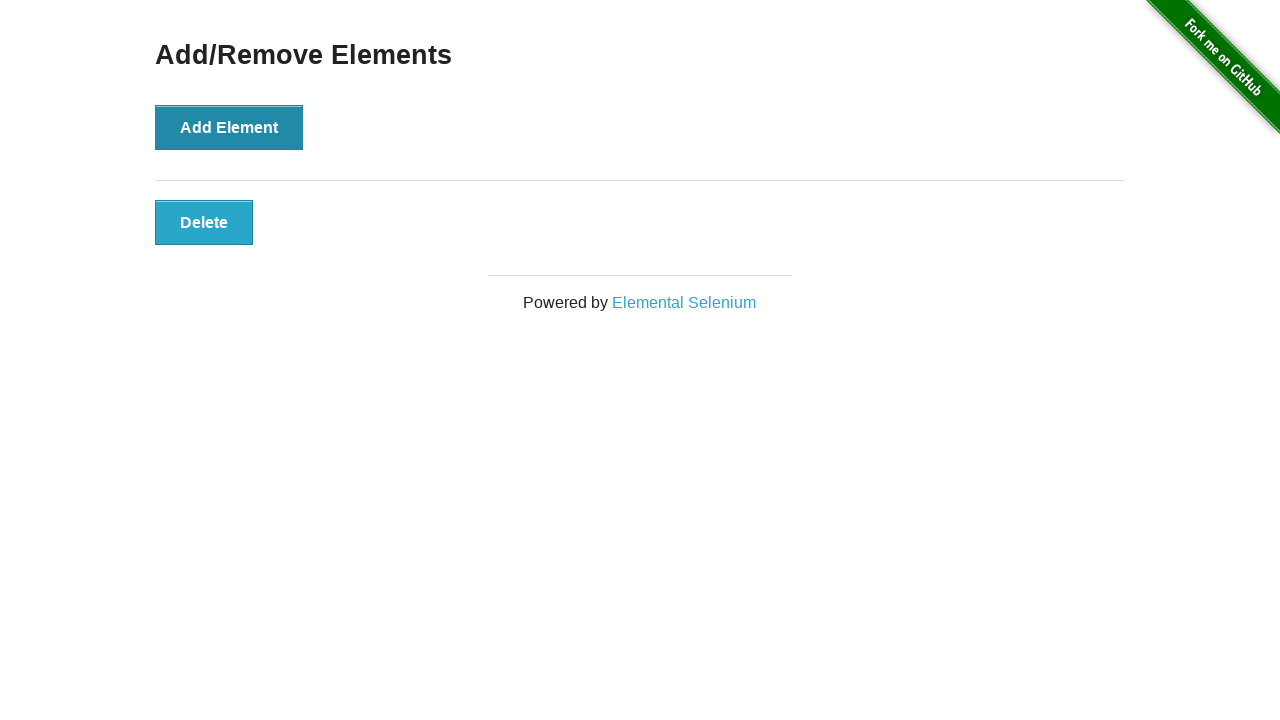

Clicked Delete button at (204, 222) on xpath=//button[text()='Delete']
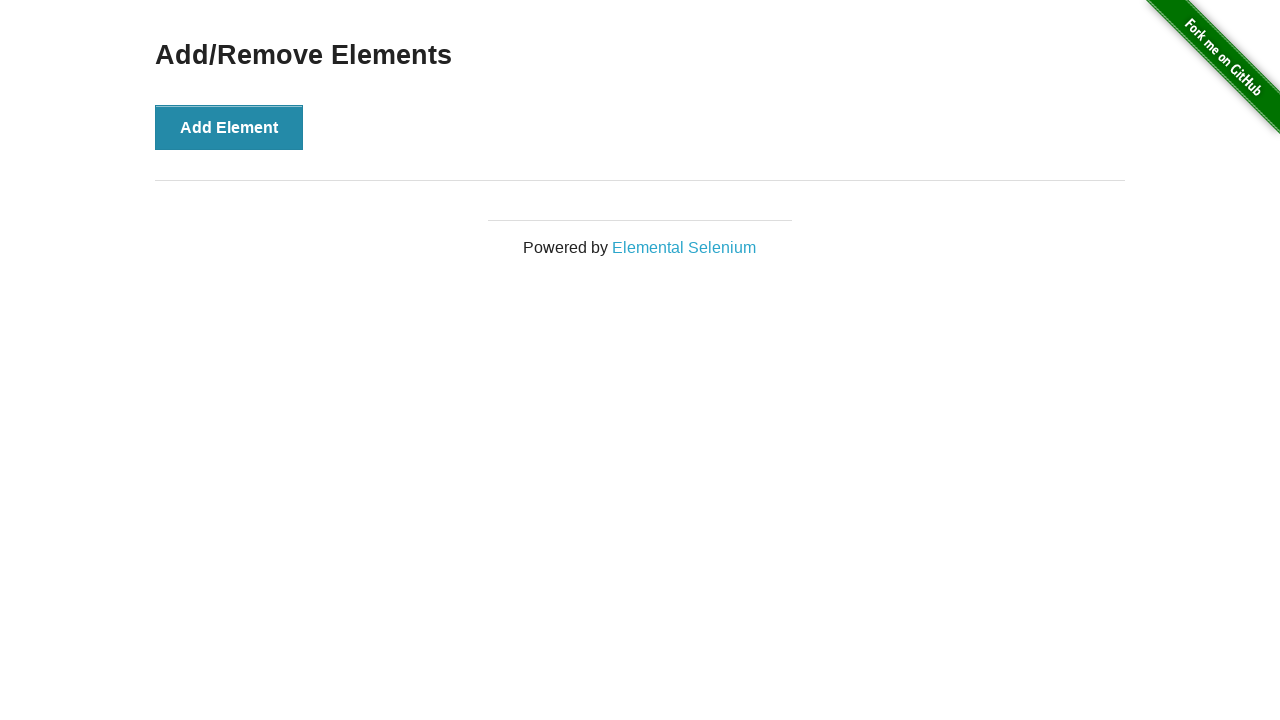

Verified Add/Remove Elements heading is still visible
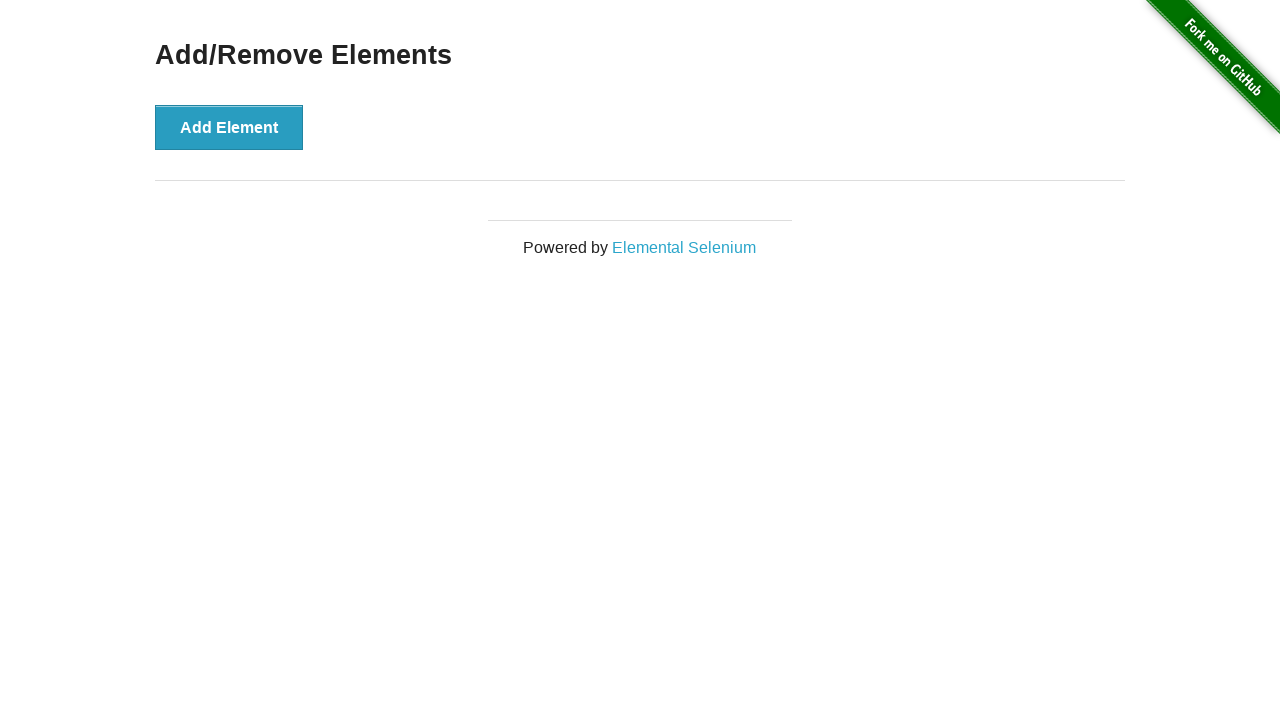

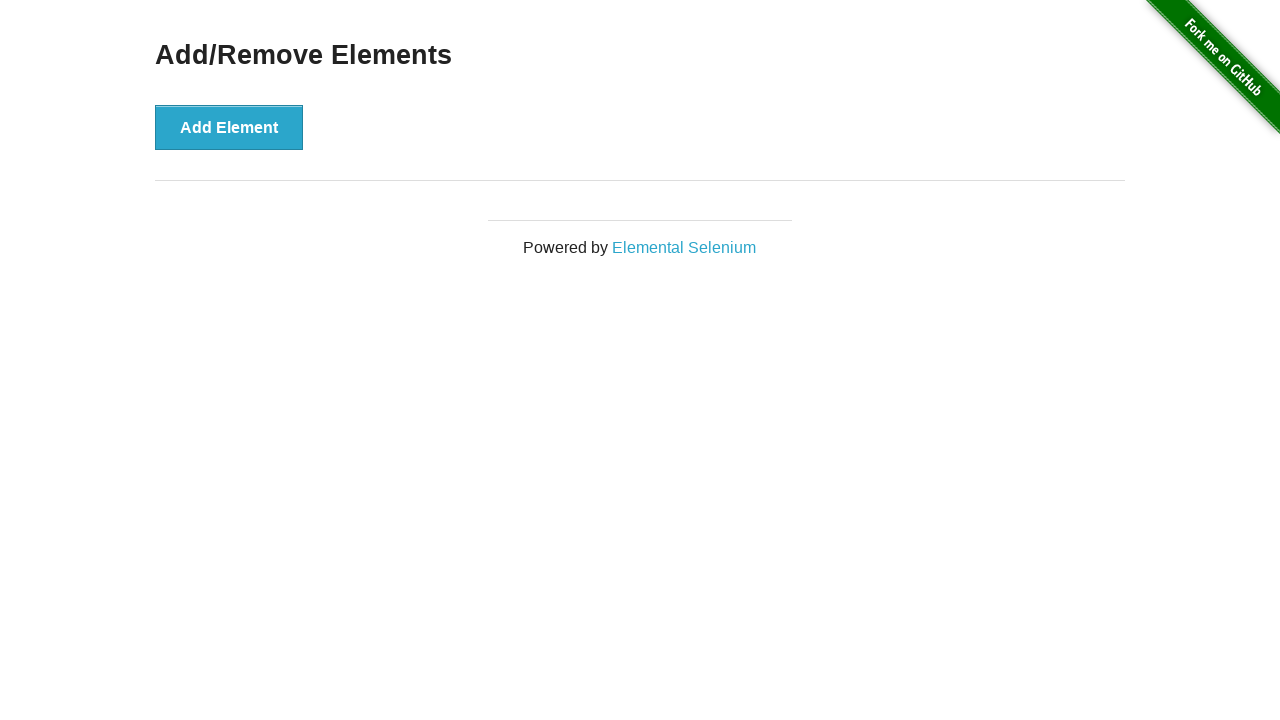